Tests navigation from the homepage to the A/B Test page by clicking the first link and verifying the resulting URL

Starting URL: https://the-internet.herokuapp.com/

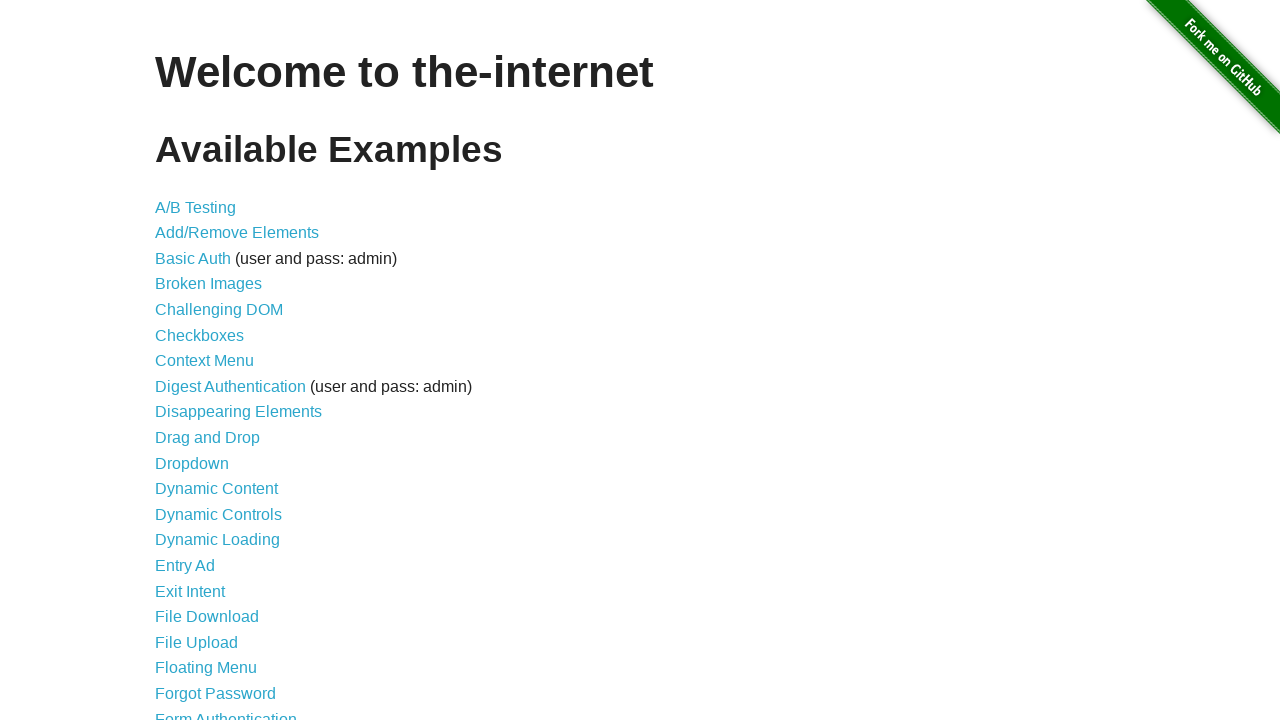

Clicked the first link in the content list (A/B Testing) at (196, 207) on #content>ul>li:nth-child(1)>a
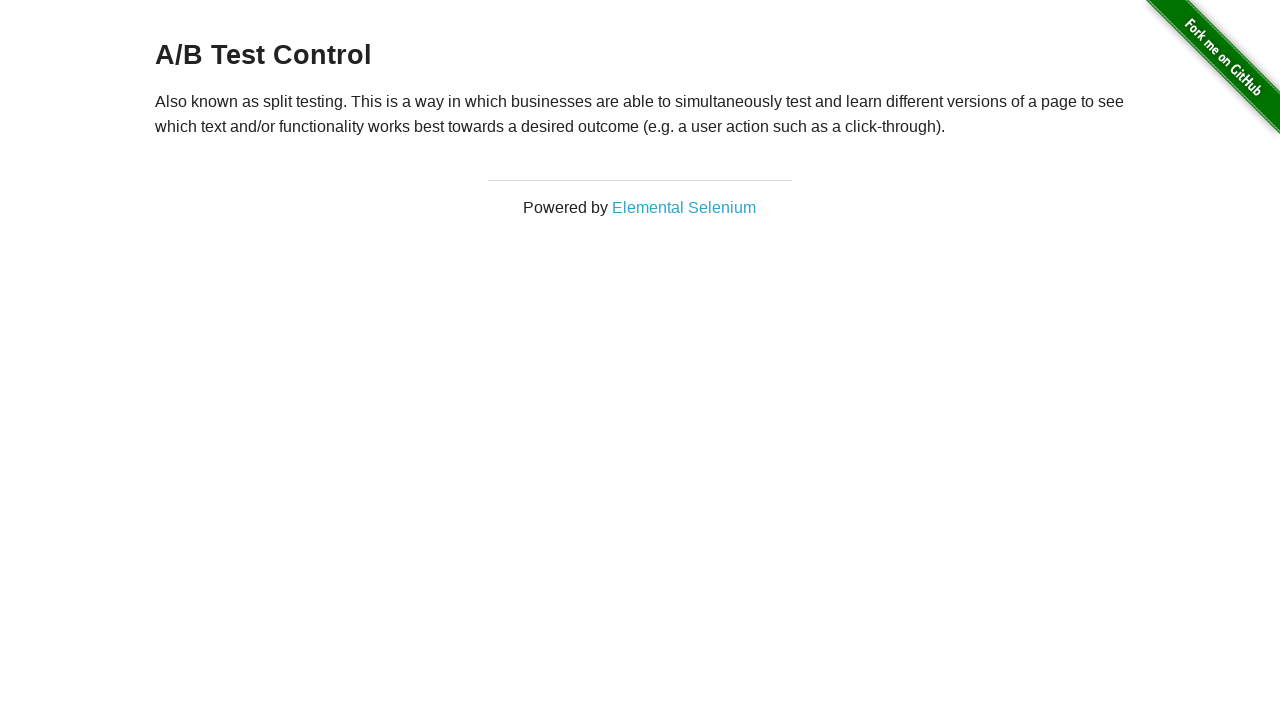

Verified navigation to the A/B test page
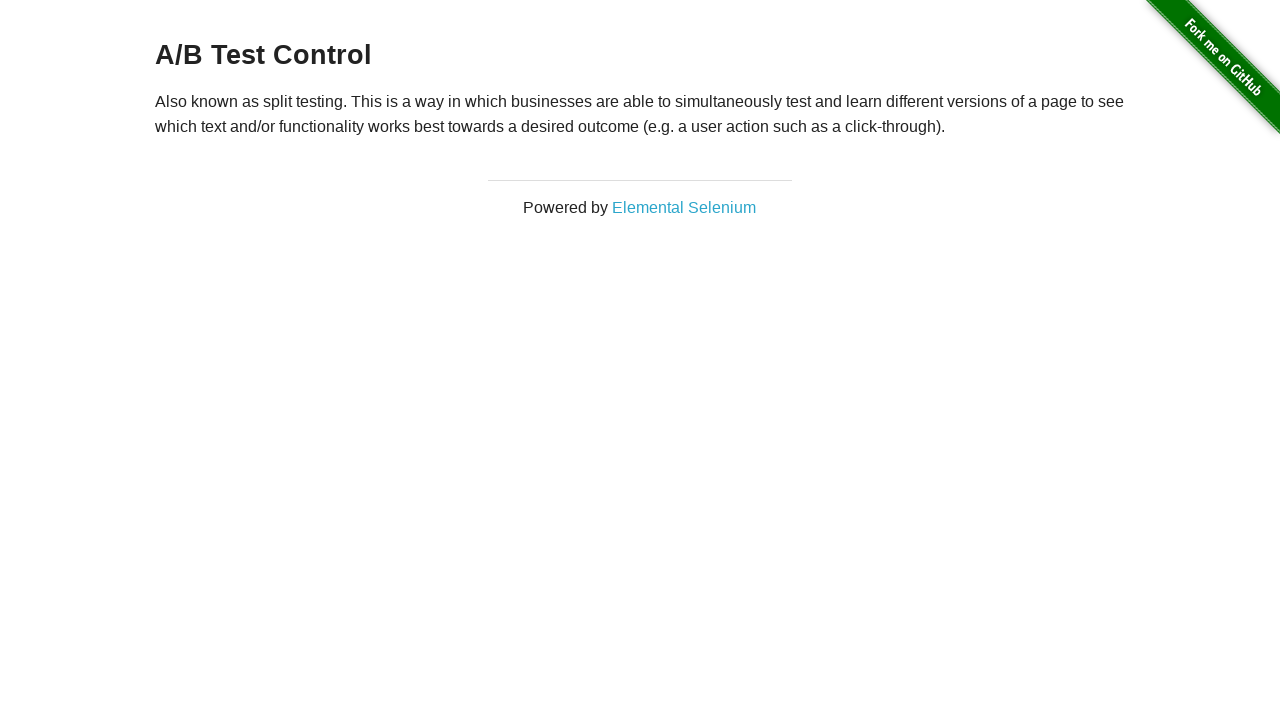

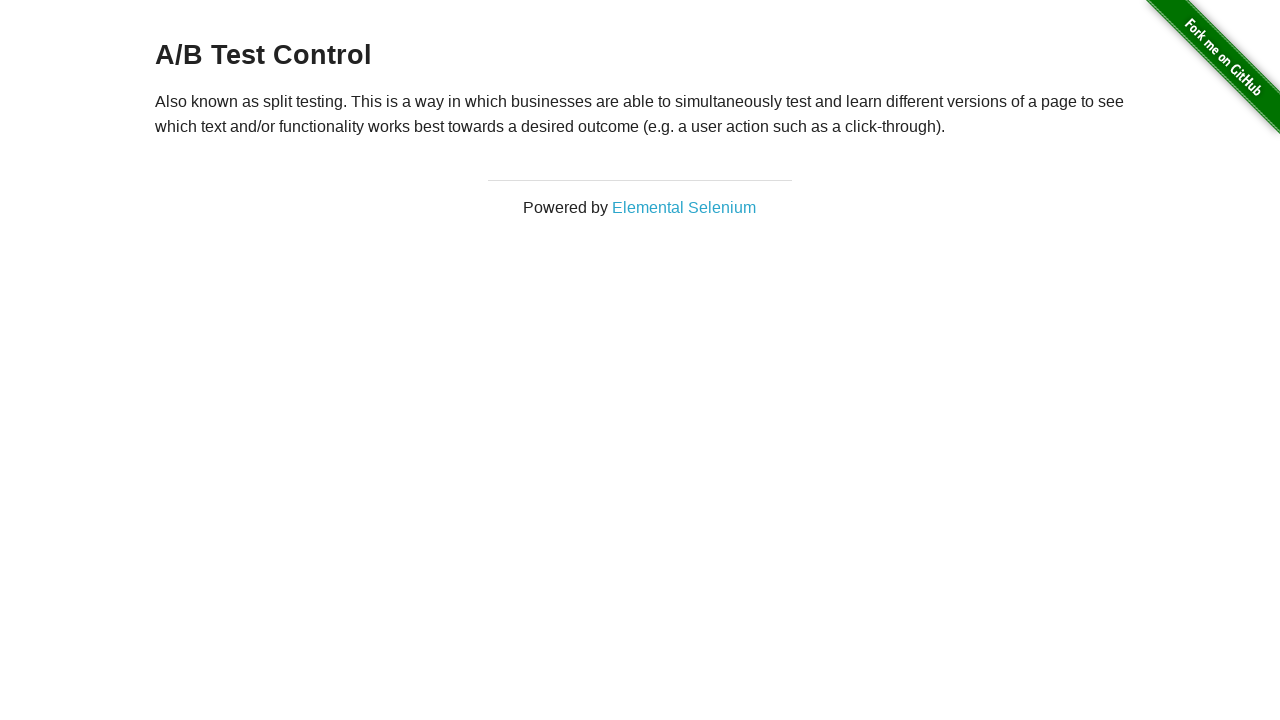